Tests multiple window handling by clicking a link that opens a new window, switching to it, verifying the content, then closing it and switching back to the original window

Starting URL: https://the-internet.herokuapp.com/windows

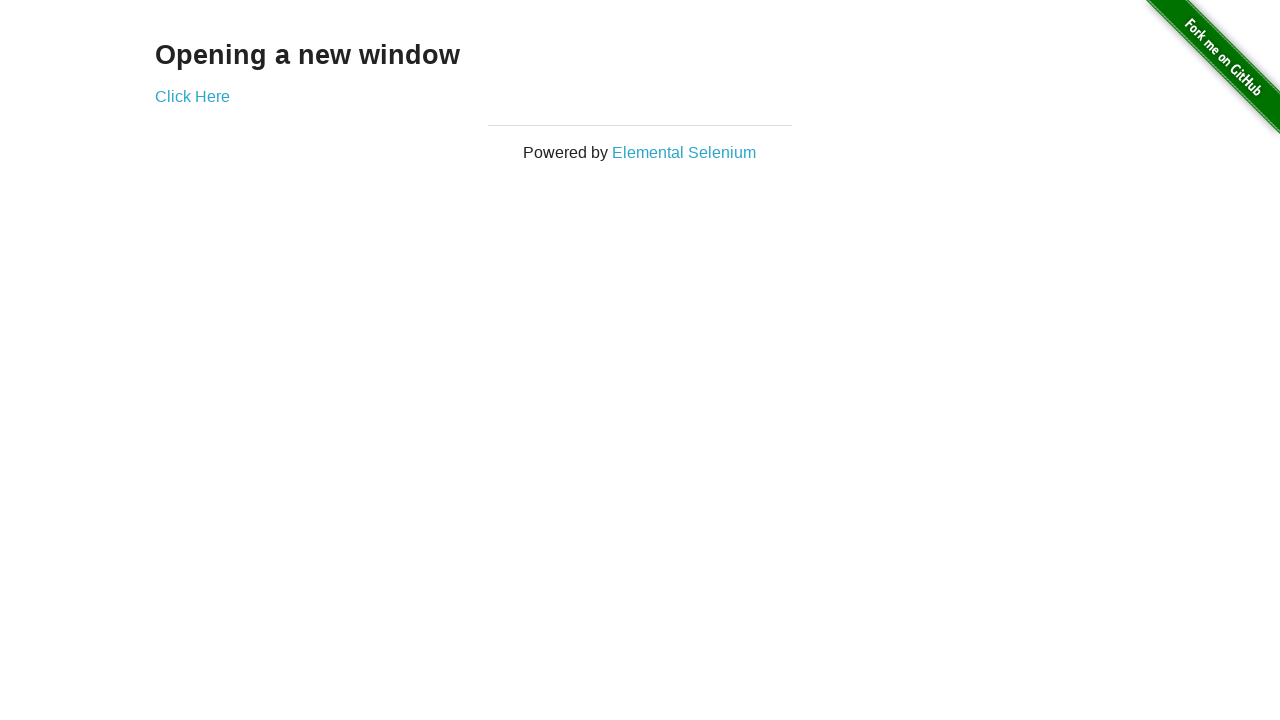

Clicked 'Click Here' link to open new window at (192, 96) on text=Click Here
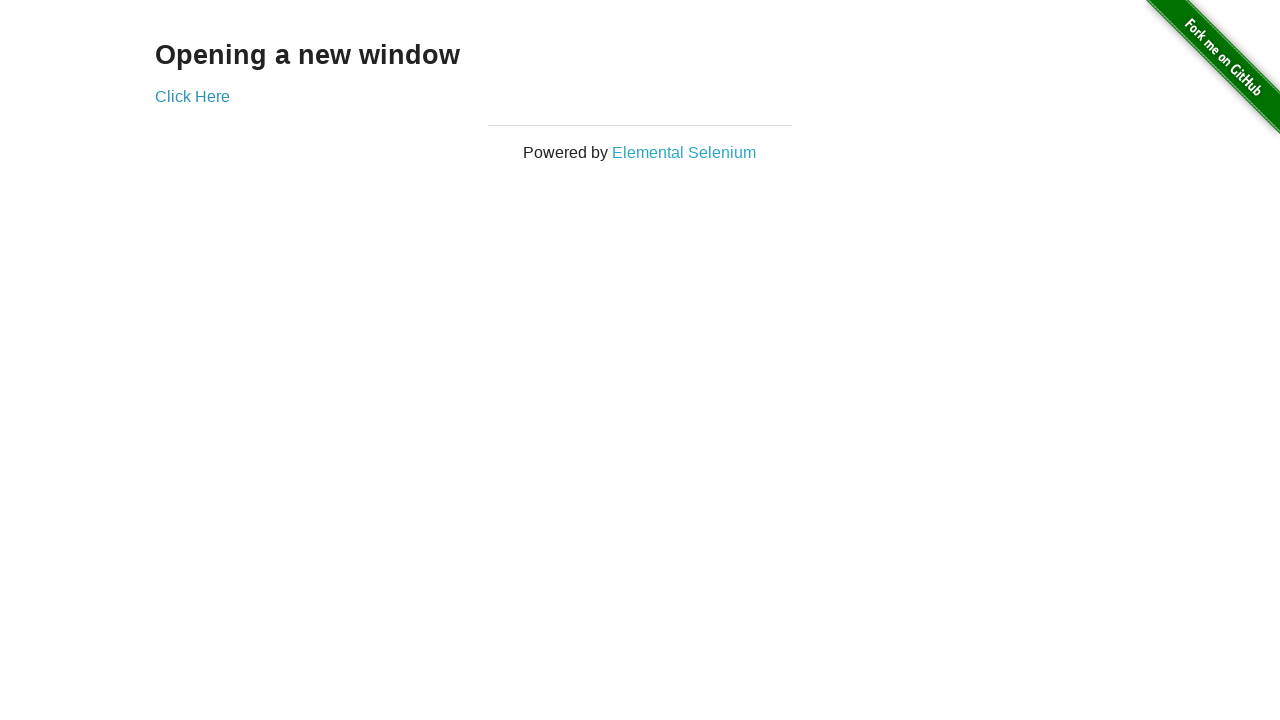

New window opened after clicking link at (192, 96) on text=Click Here
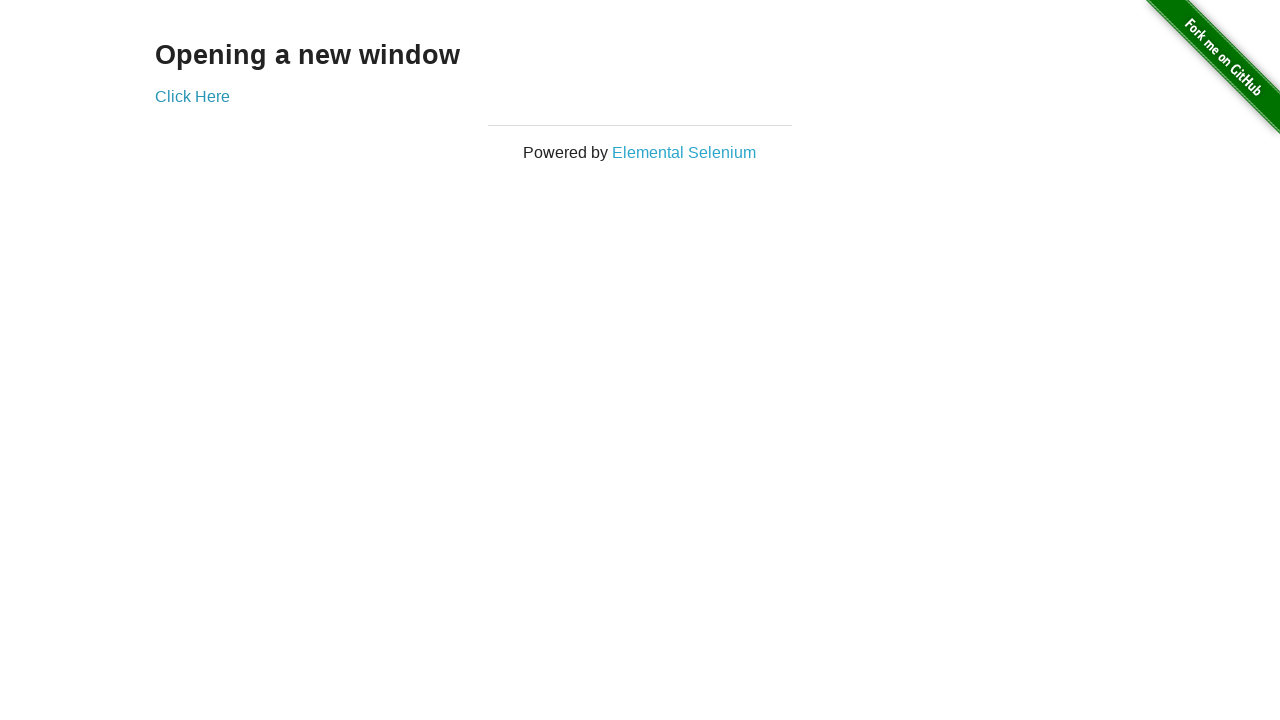

Captured reference to new window
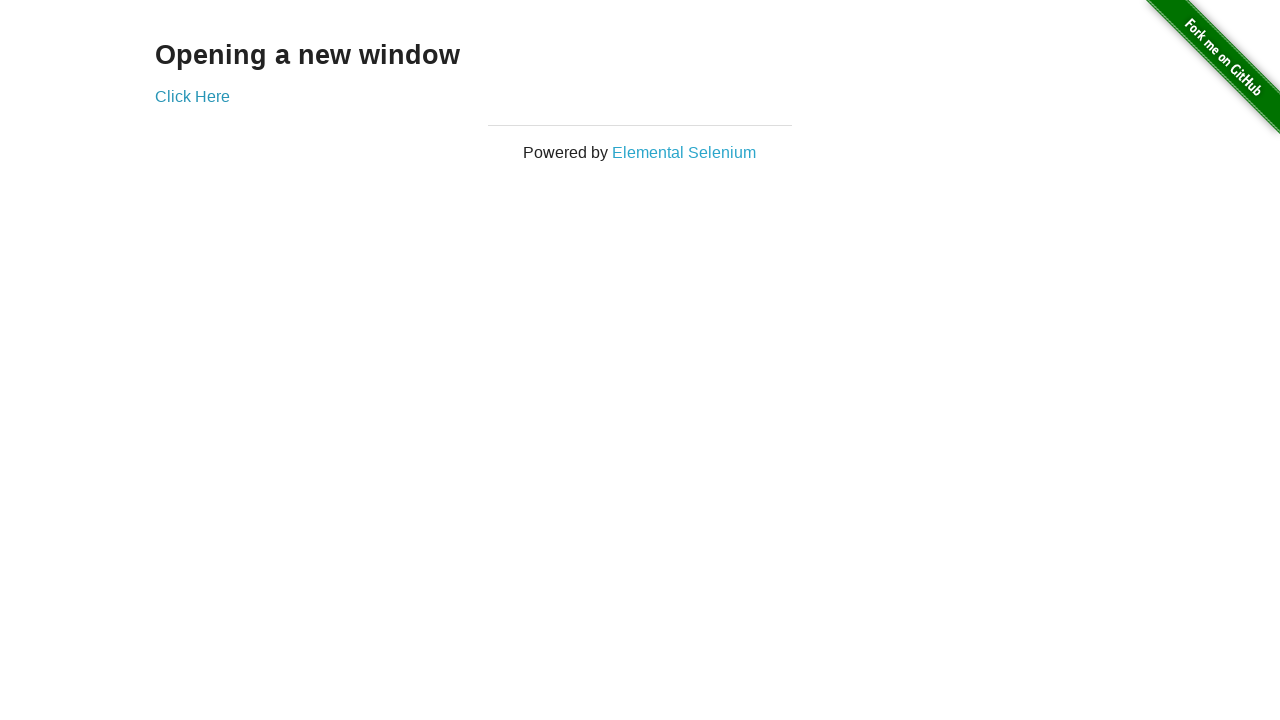

New window page loaded completely
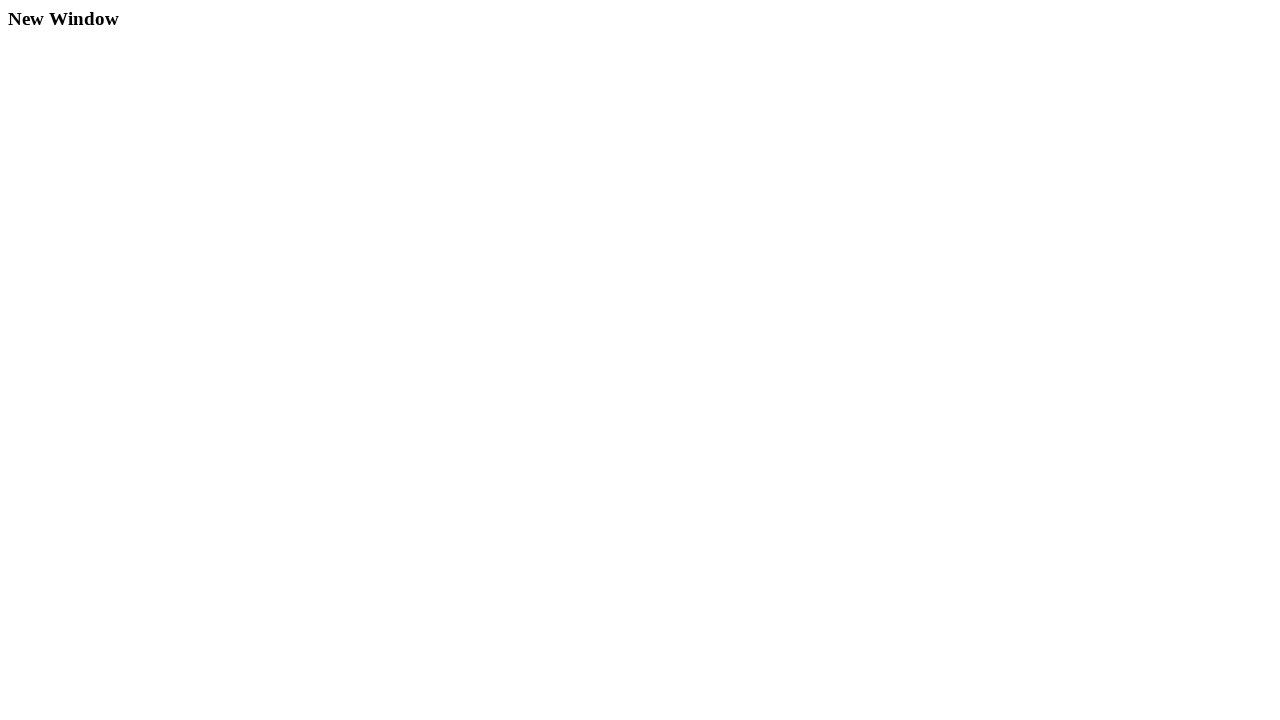

Retrieved heading text from new window
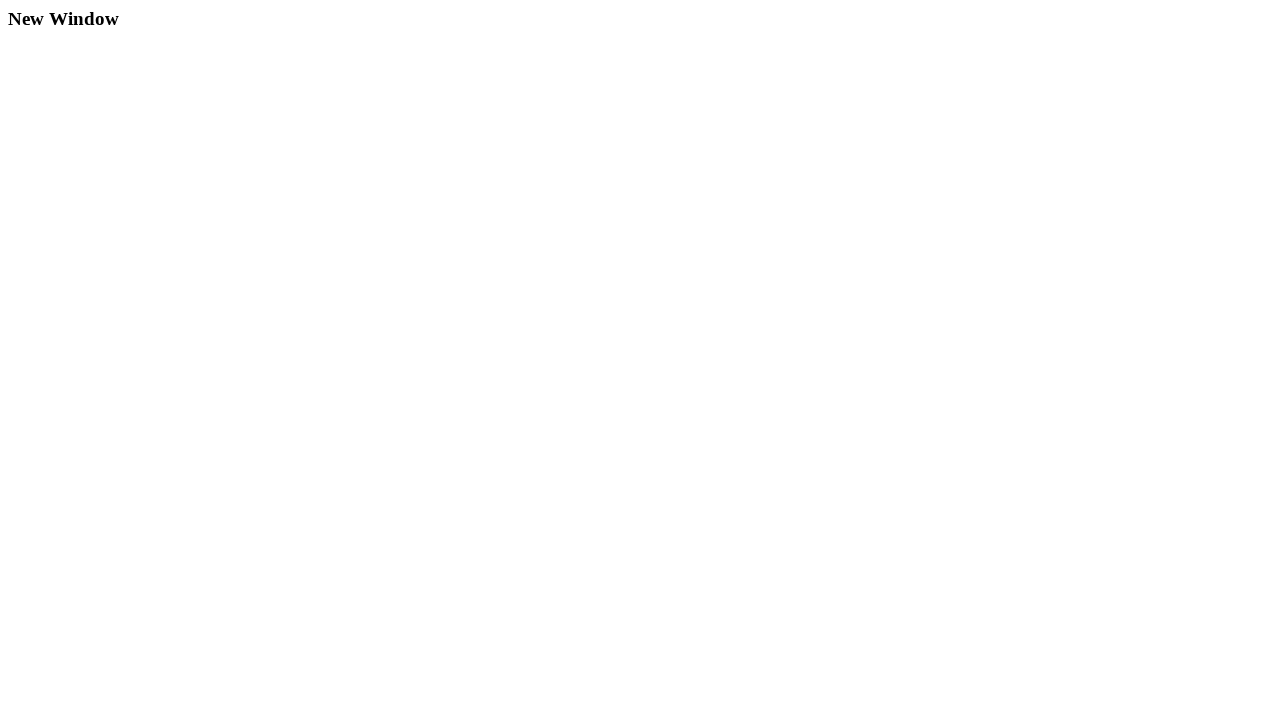

Verified heading text is 'New Window'
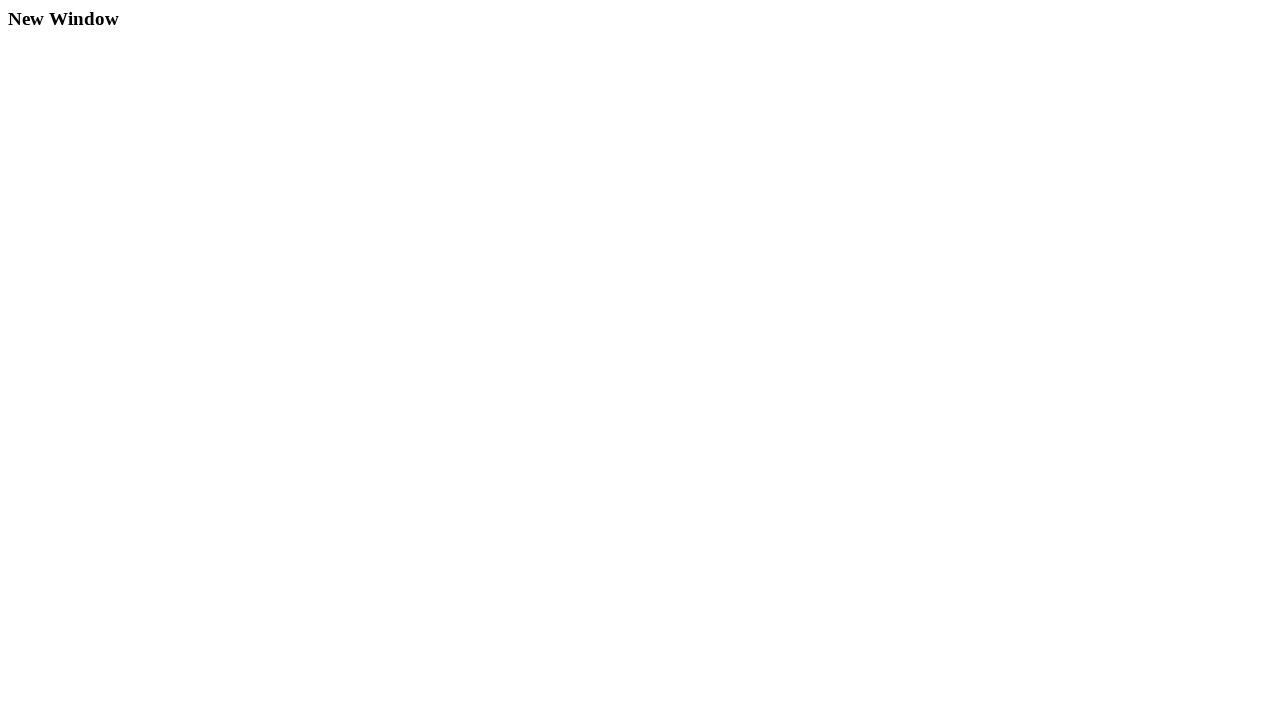

Closed new window
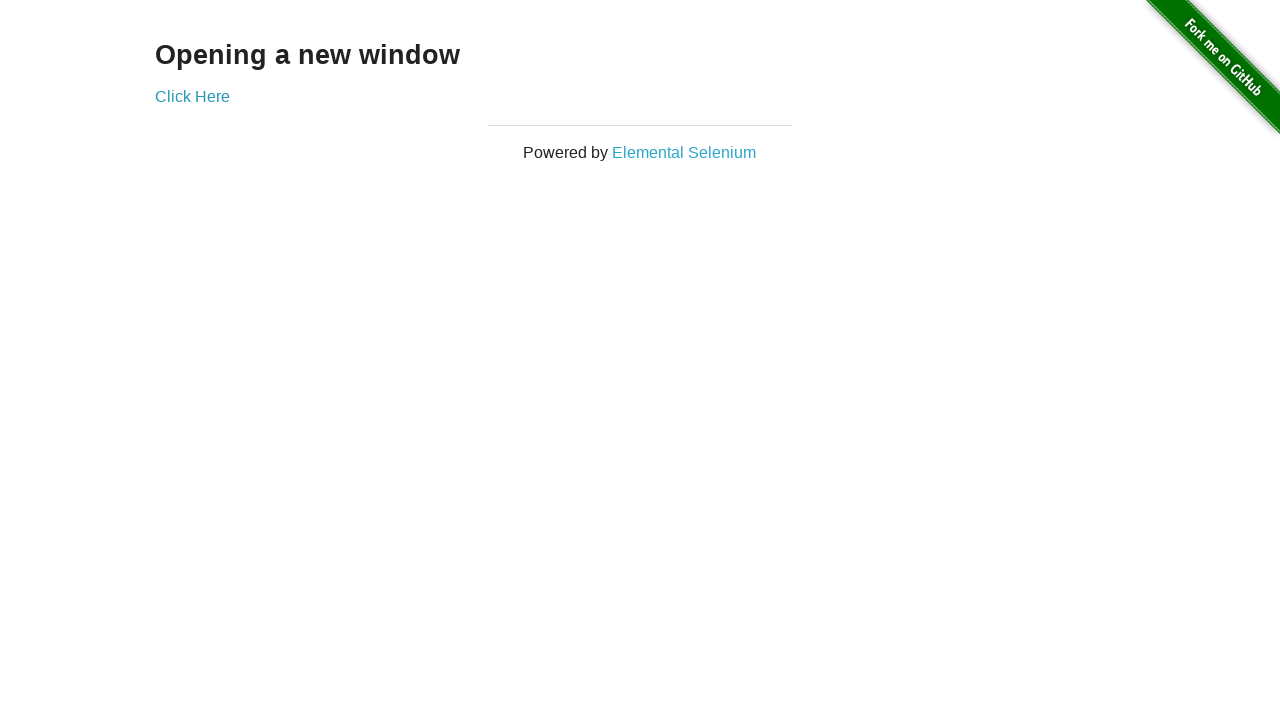

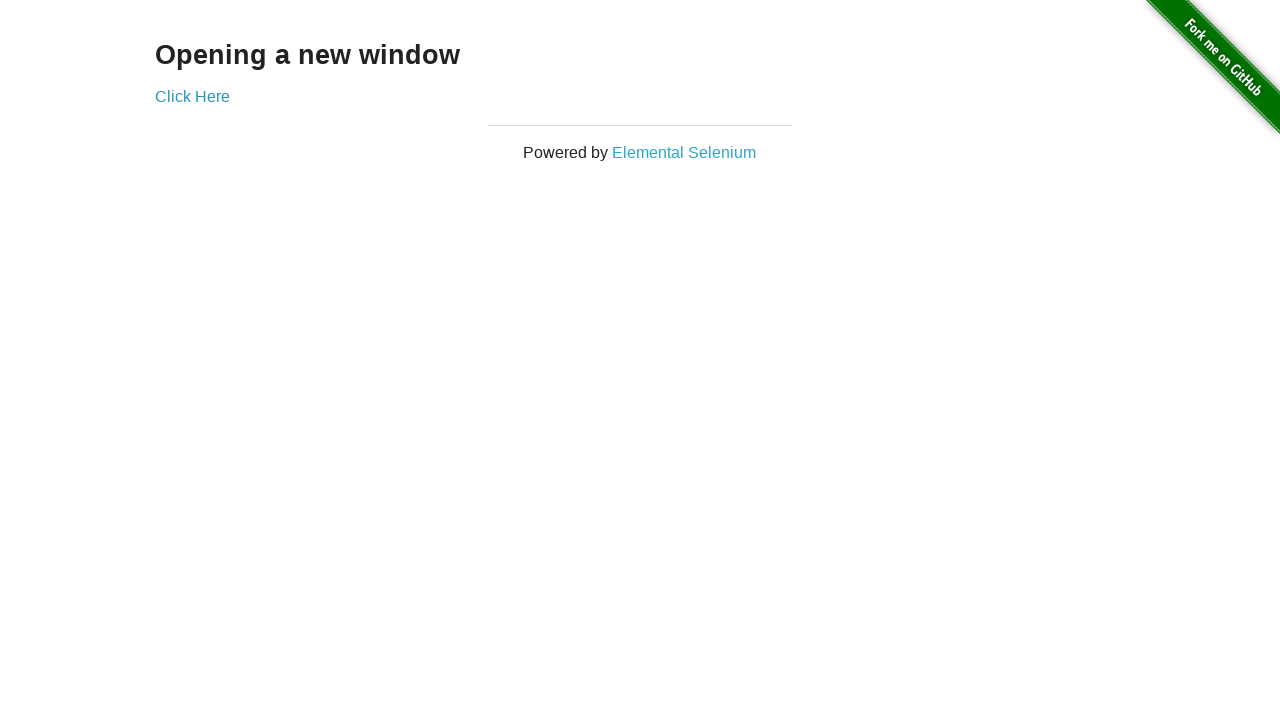